Tests adding a discounted product to cart and applying a coupon to verify the discounted price is not reset to the original price.

Starting URL: http://intershop5.skillbox.ru/cart/

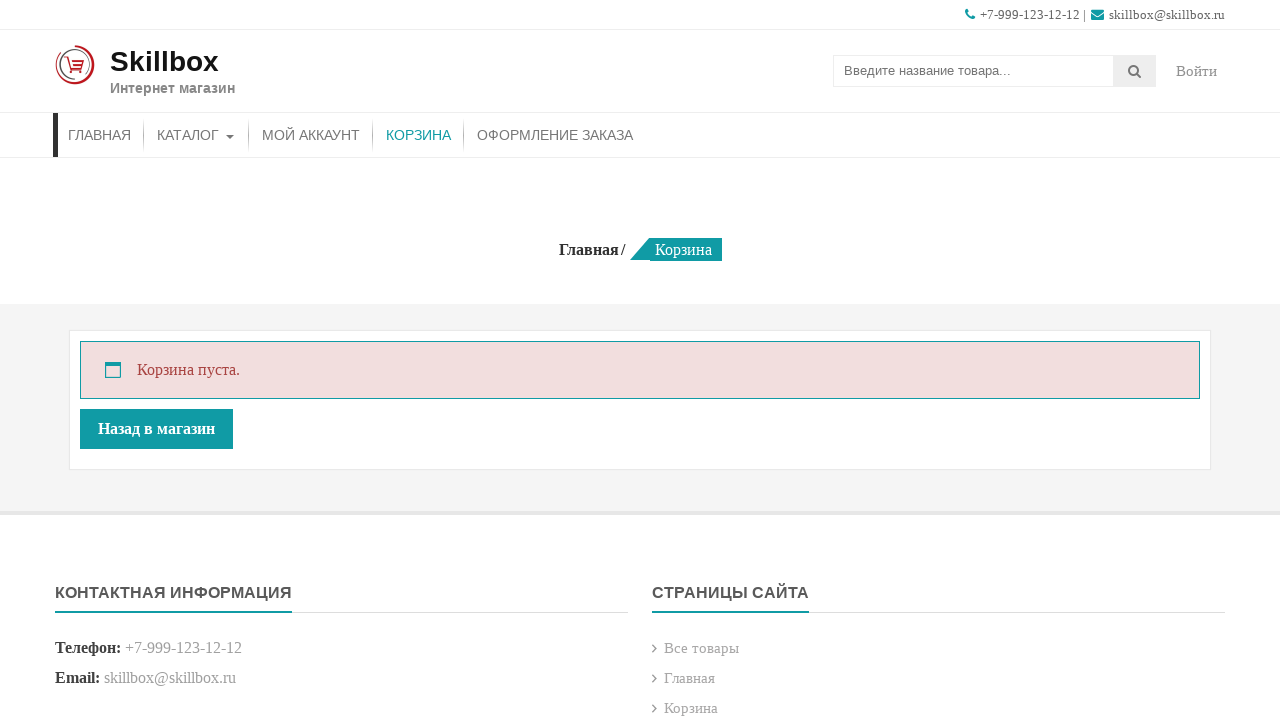

Reloaded cart page
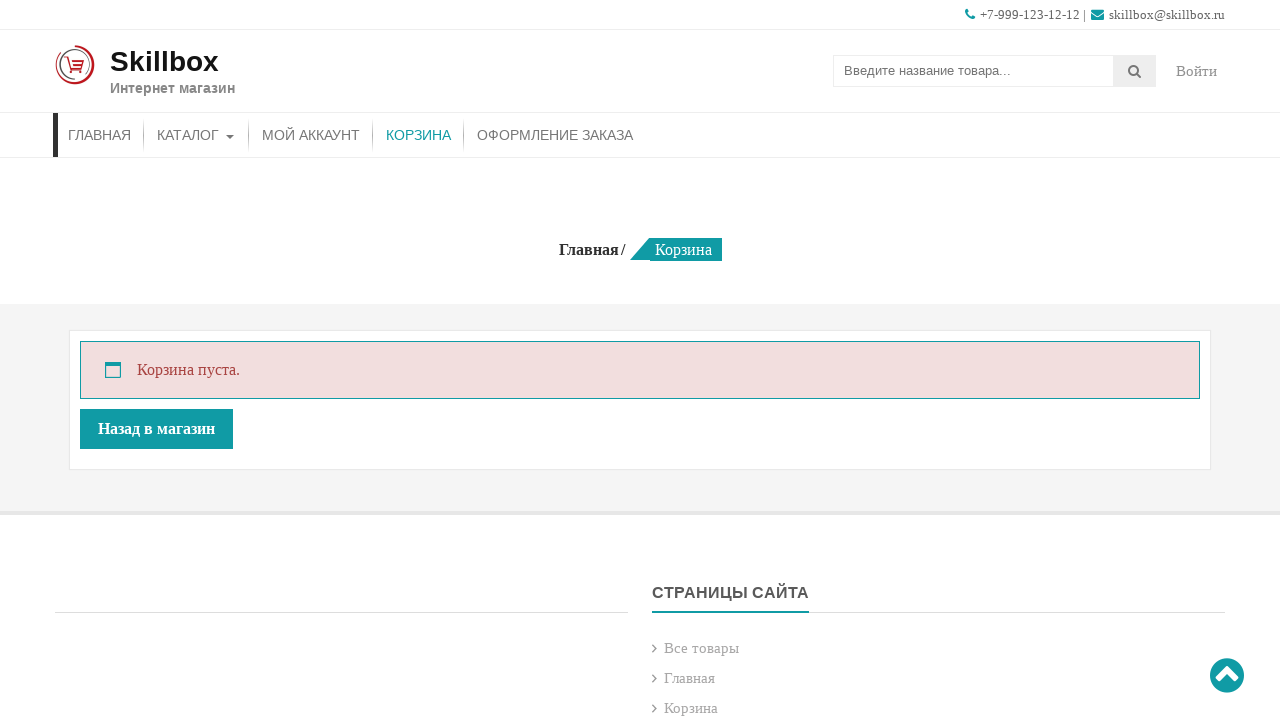

Verified cart is empty
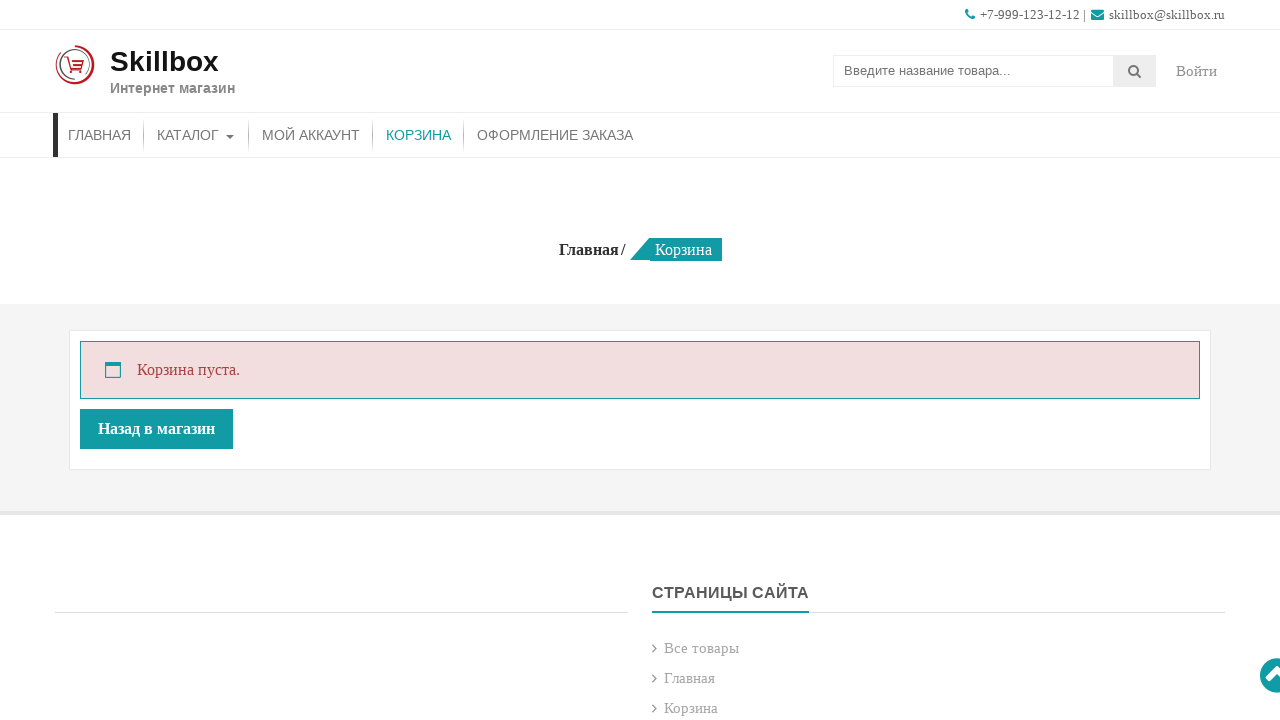

Navigated to product catalog page
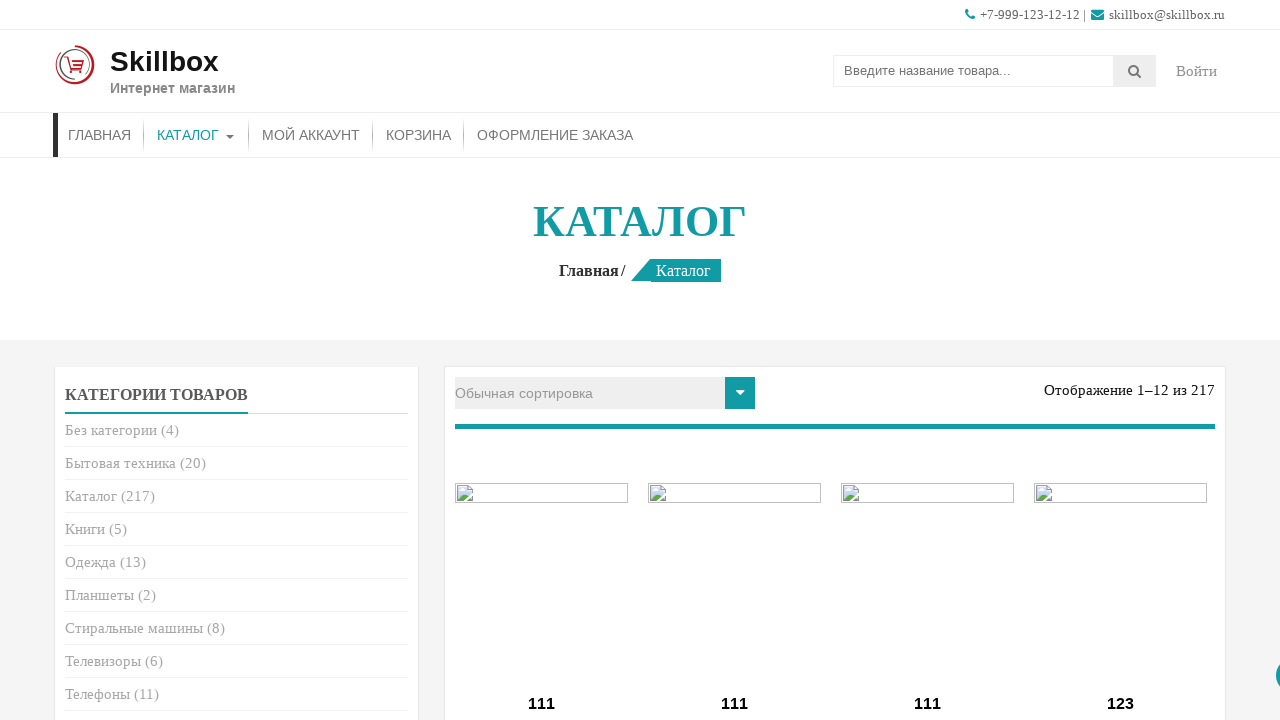

Clicked add to cart button for discounted product at (542, 361) on xpath=//div[contains(@class, 'price-cart')][count(.//span[contains(@class, 'wooc
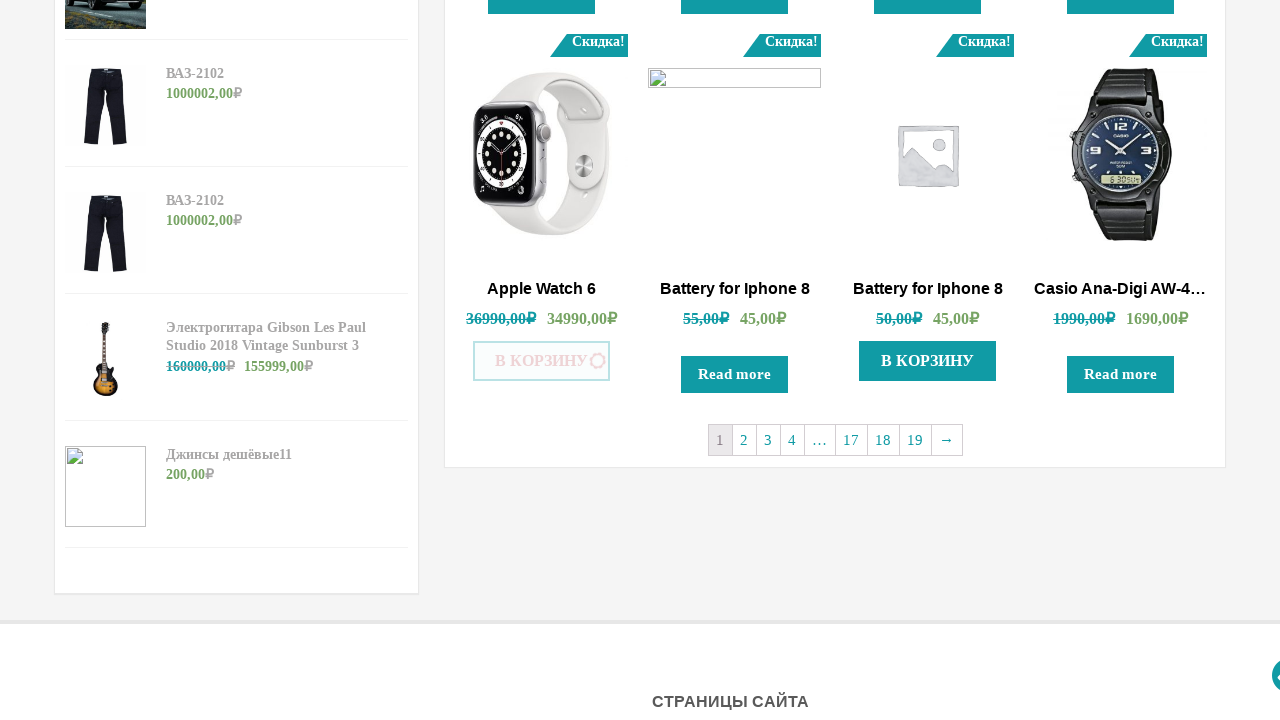

Waited for add to cart action to complete
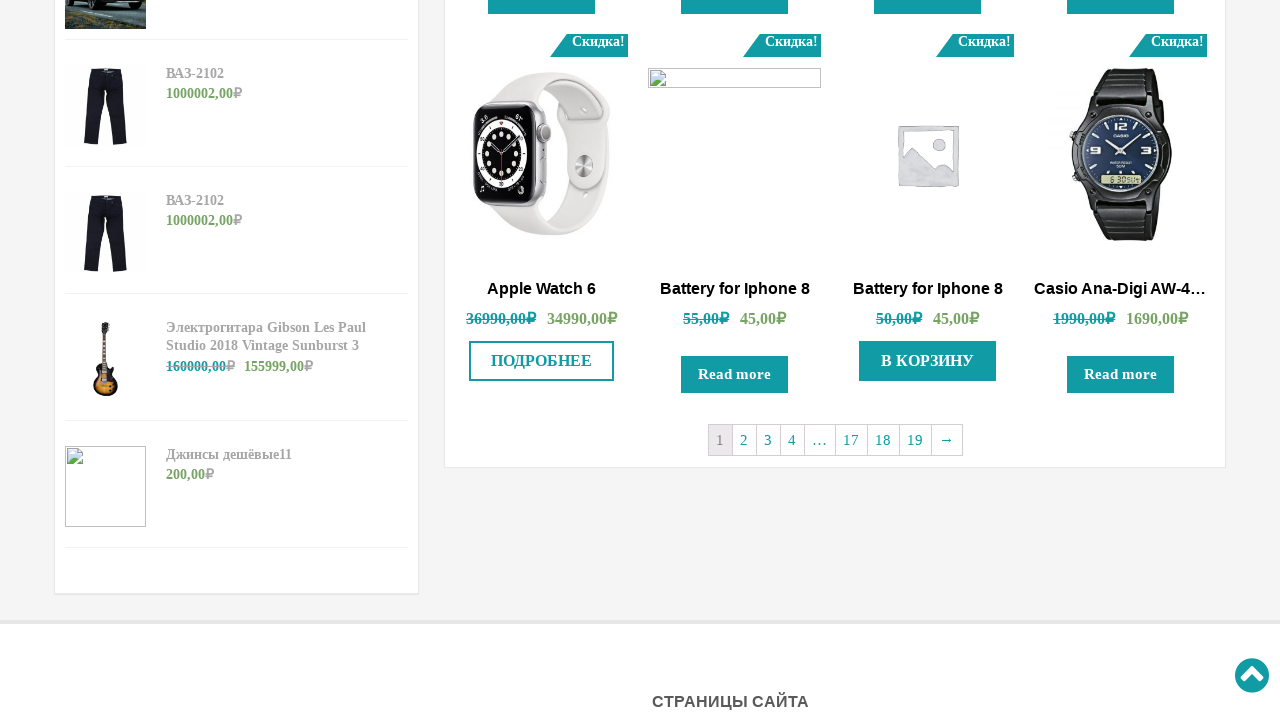

Navigated to cart page
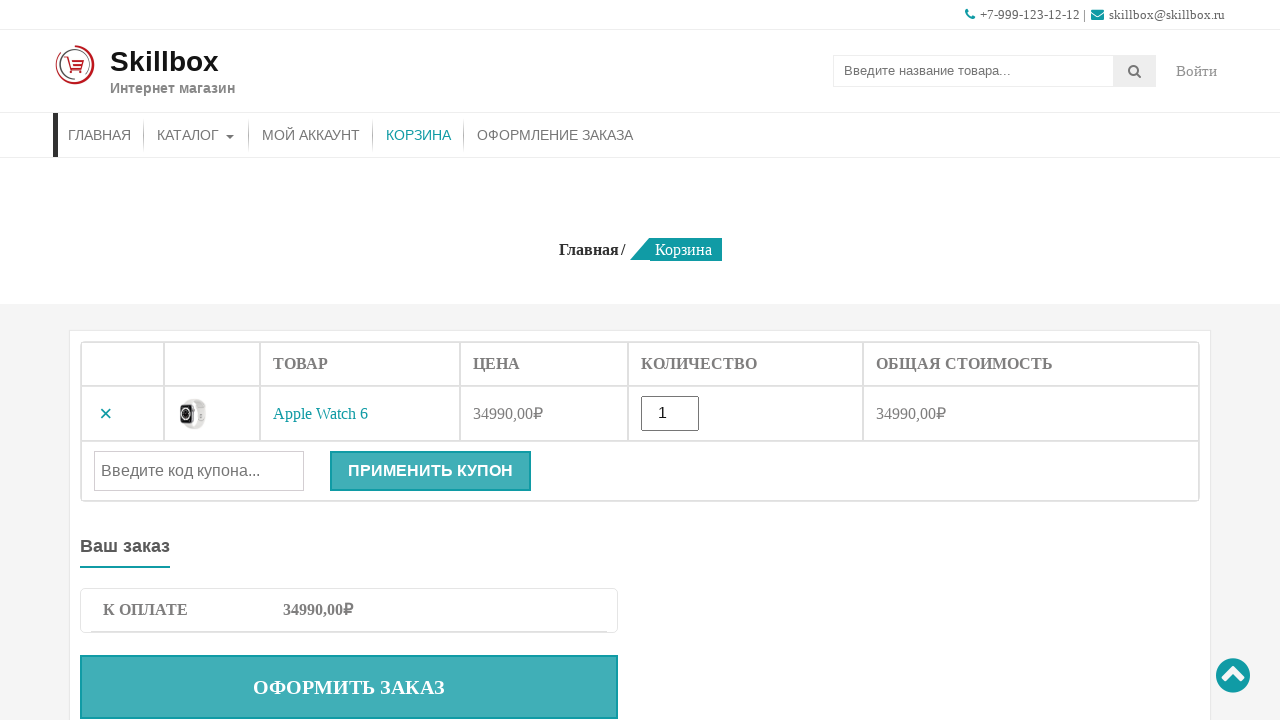

Waited for discounted product price to load in cart
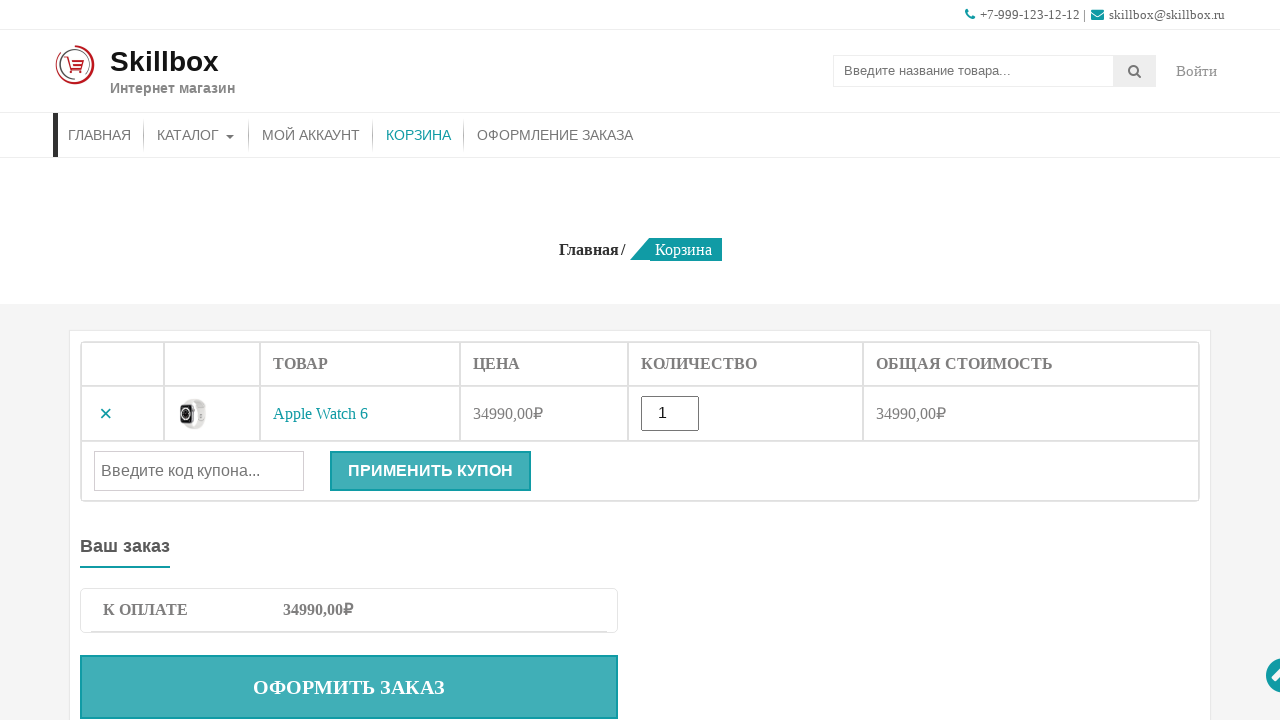

Entered coupon code 'sert500' on #coupon_code
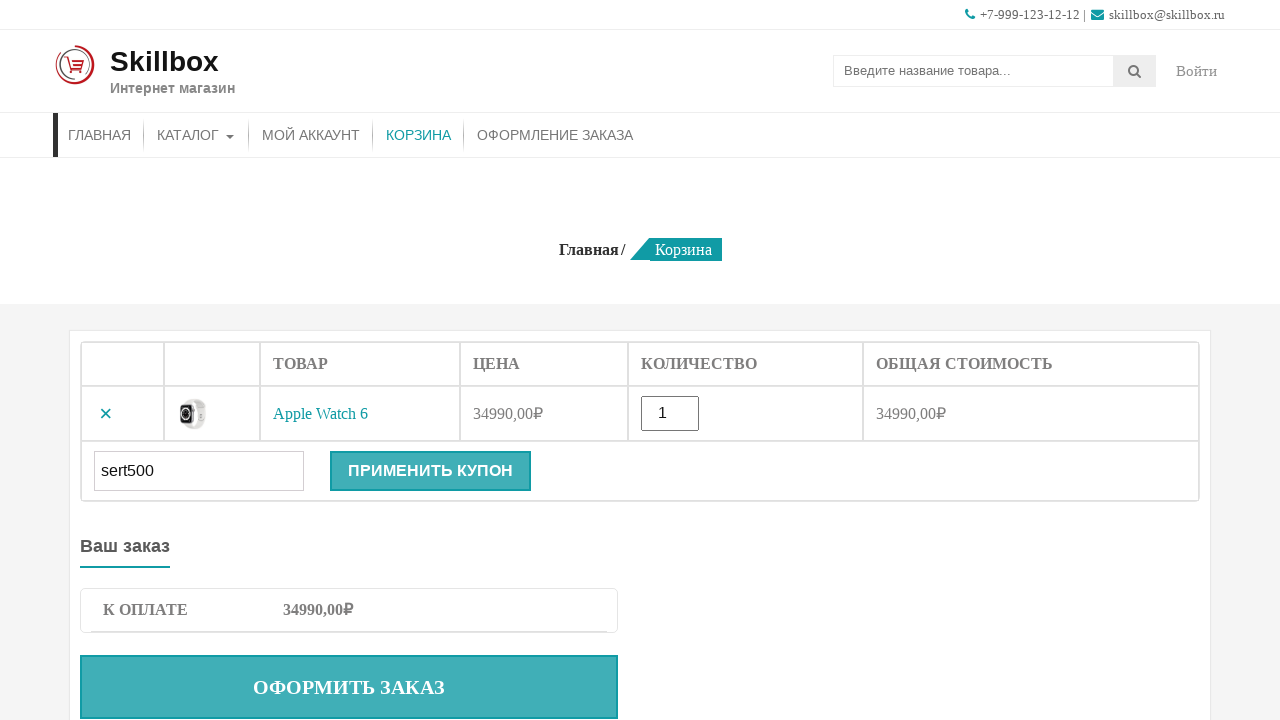

Clicked apply coupon button at (430, 471) on .button[name='apply_coupon']
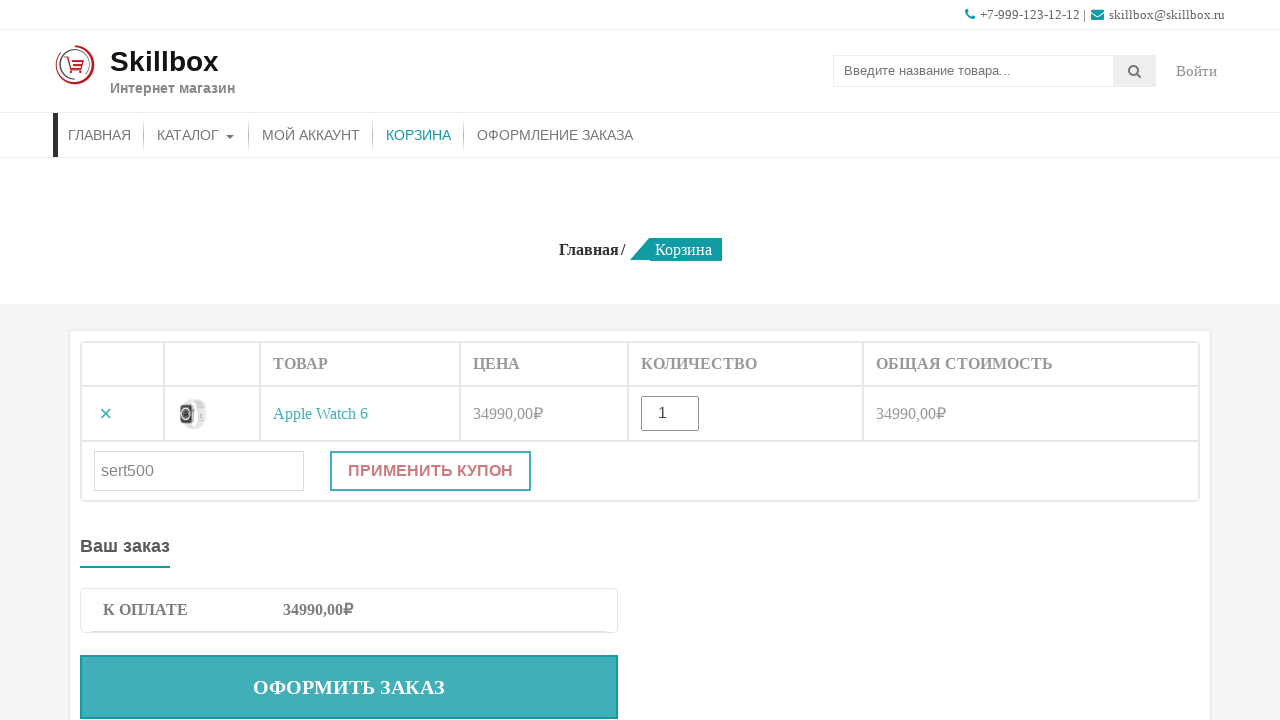

Verified coupon was applied and product price is displayed
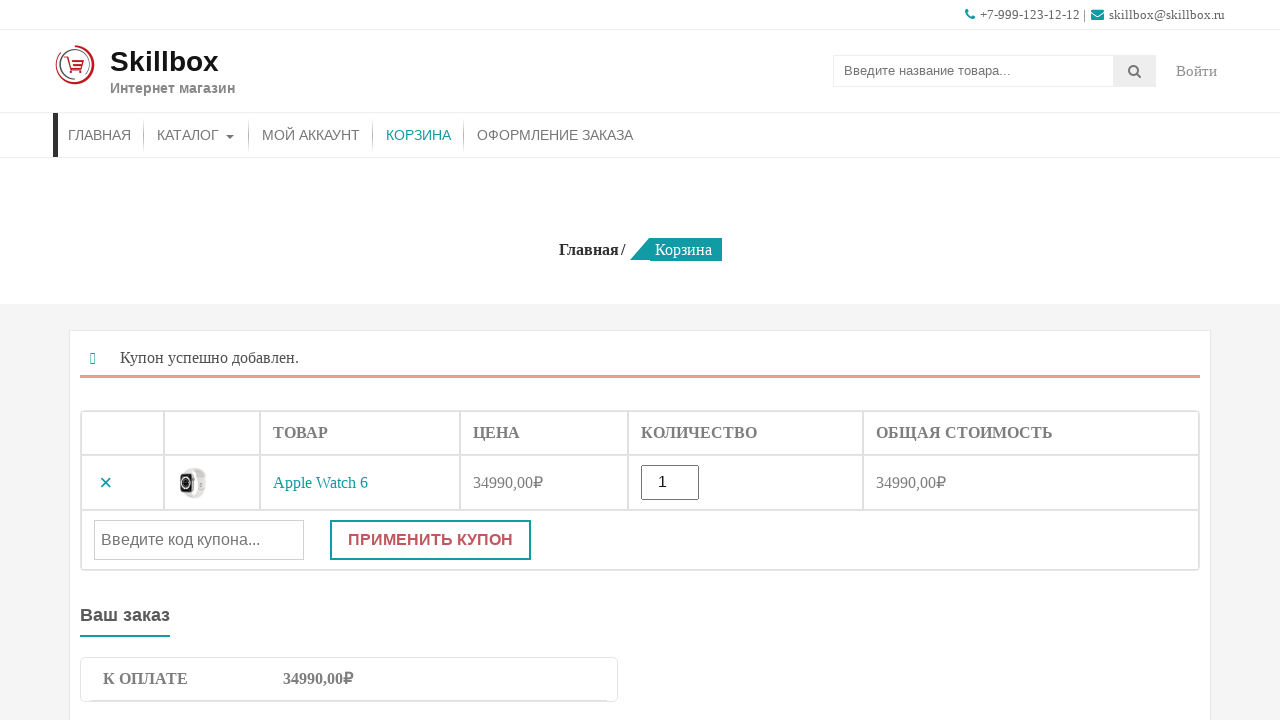

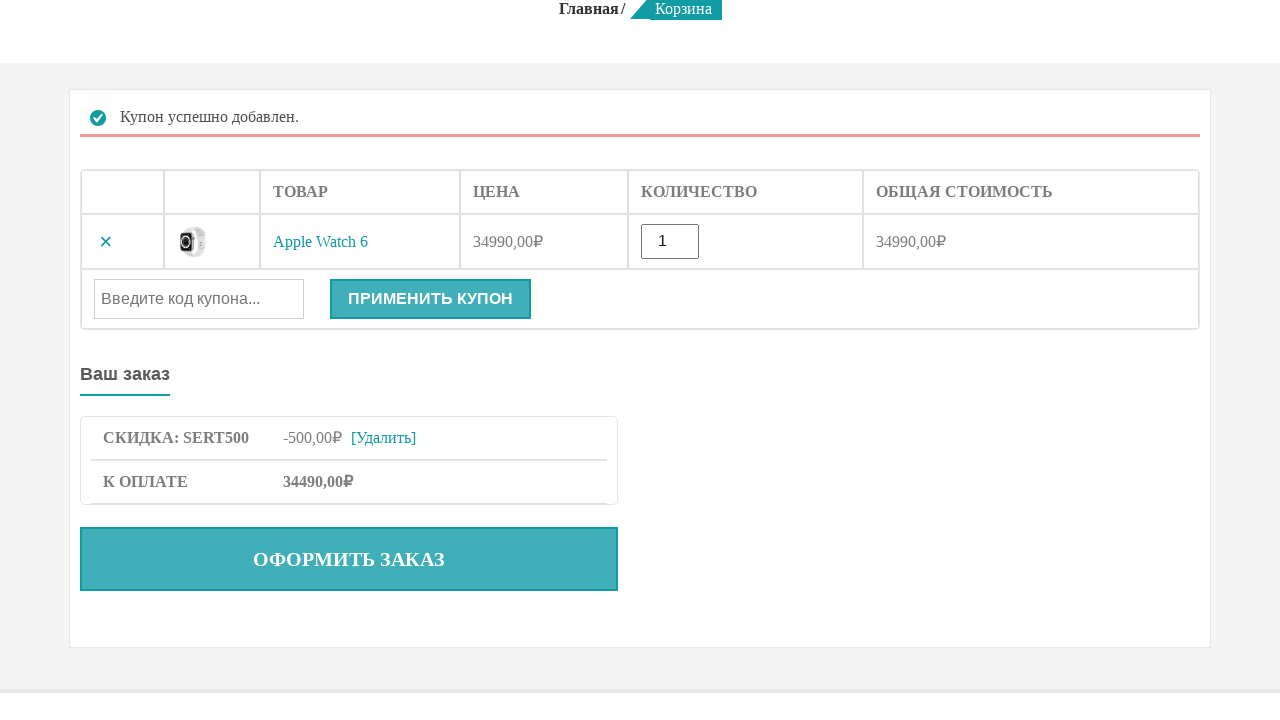